Tests JavaScript prompt dialog by entering a name and verifying it appears in the resulting message

Starting URL: http://automationbykrishna.com

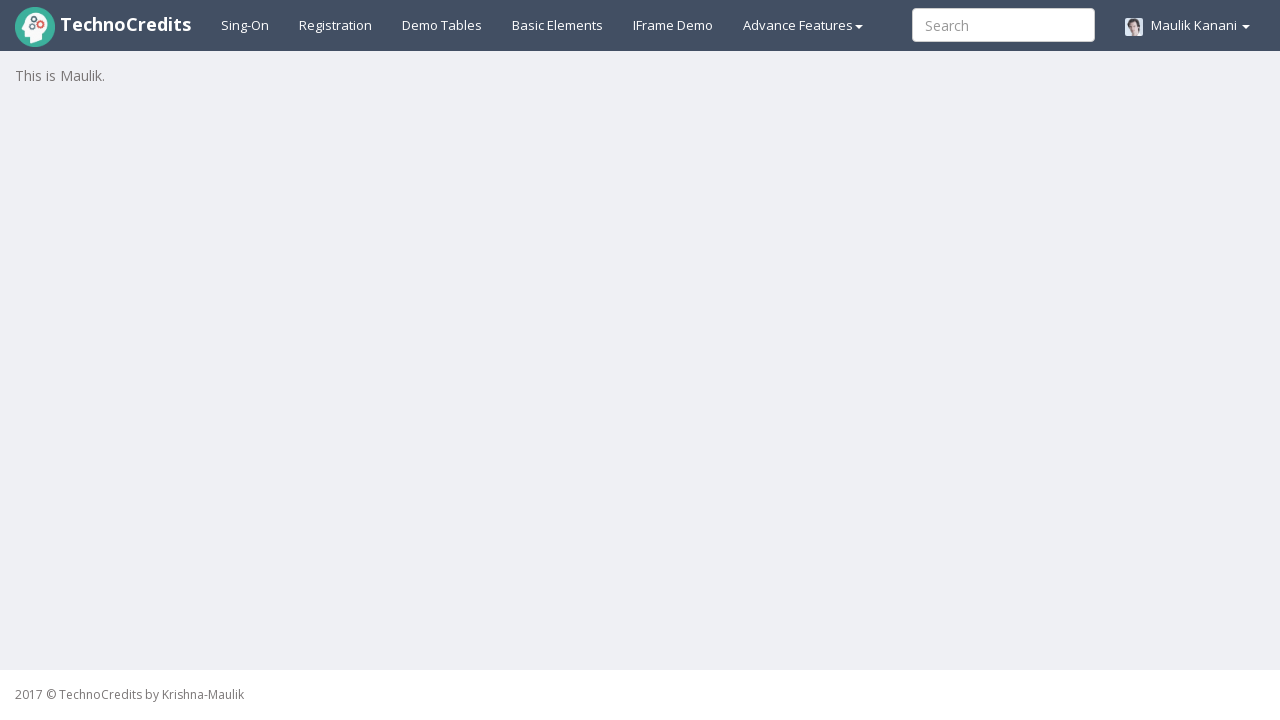

Clicked on basic elements section at (558, 25) on #basicelements
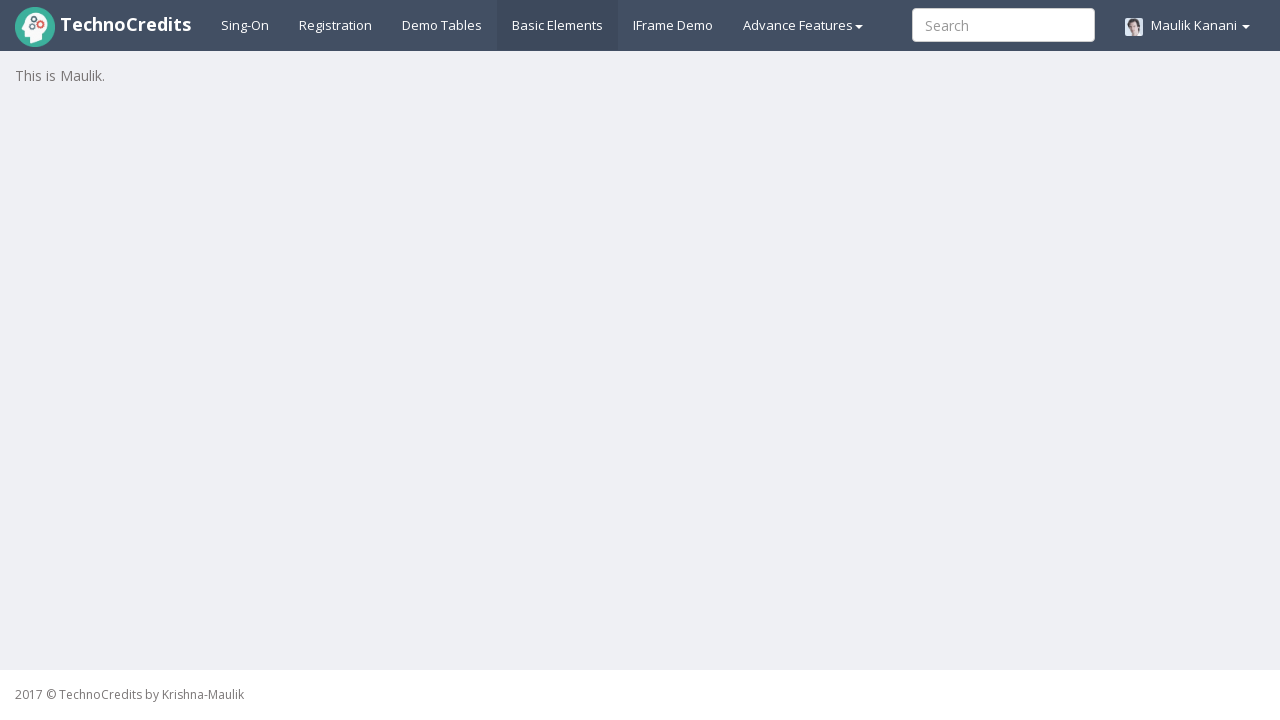

Clicked JavaScript Prompt button at (356, 578) on #javascriptPromp
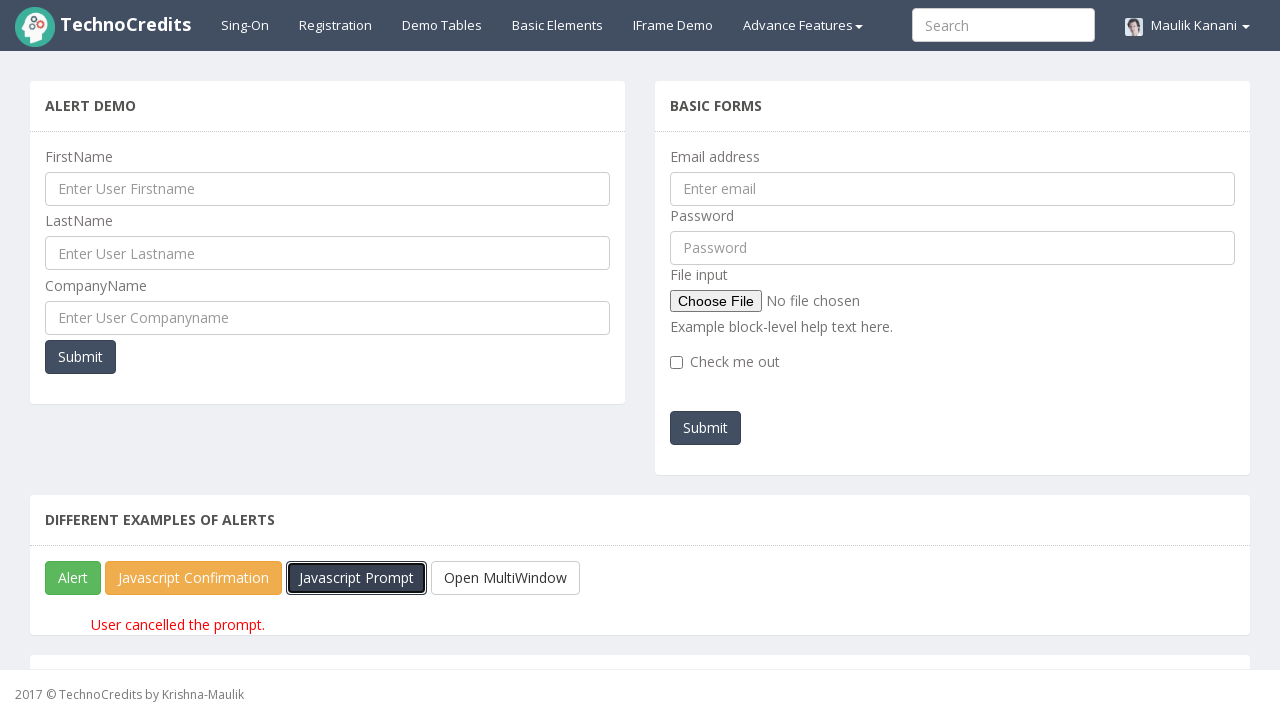

Set up dialog handler to accept prompt with name 'Michael'
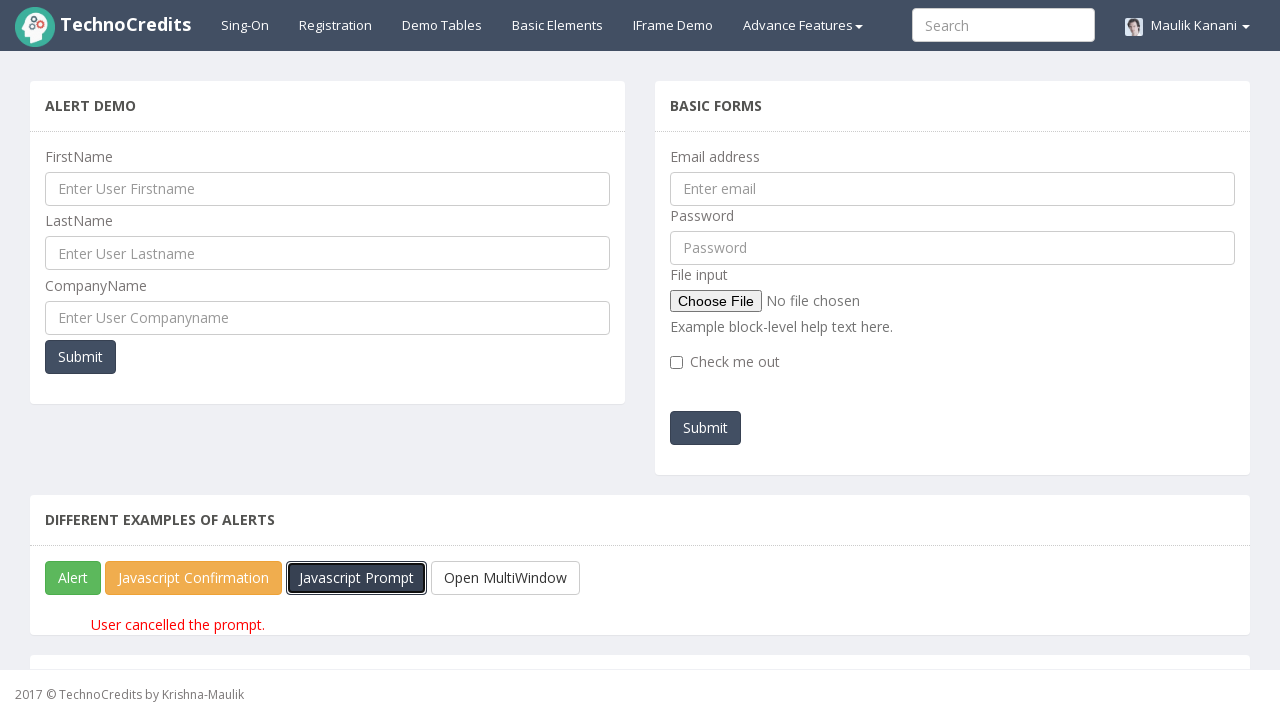

Verified result message appeared with entered name
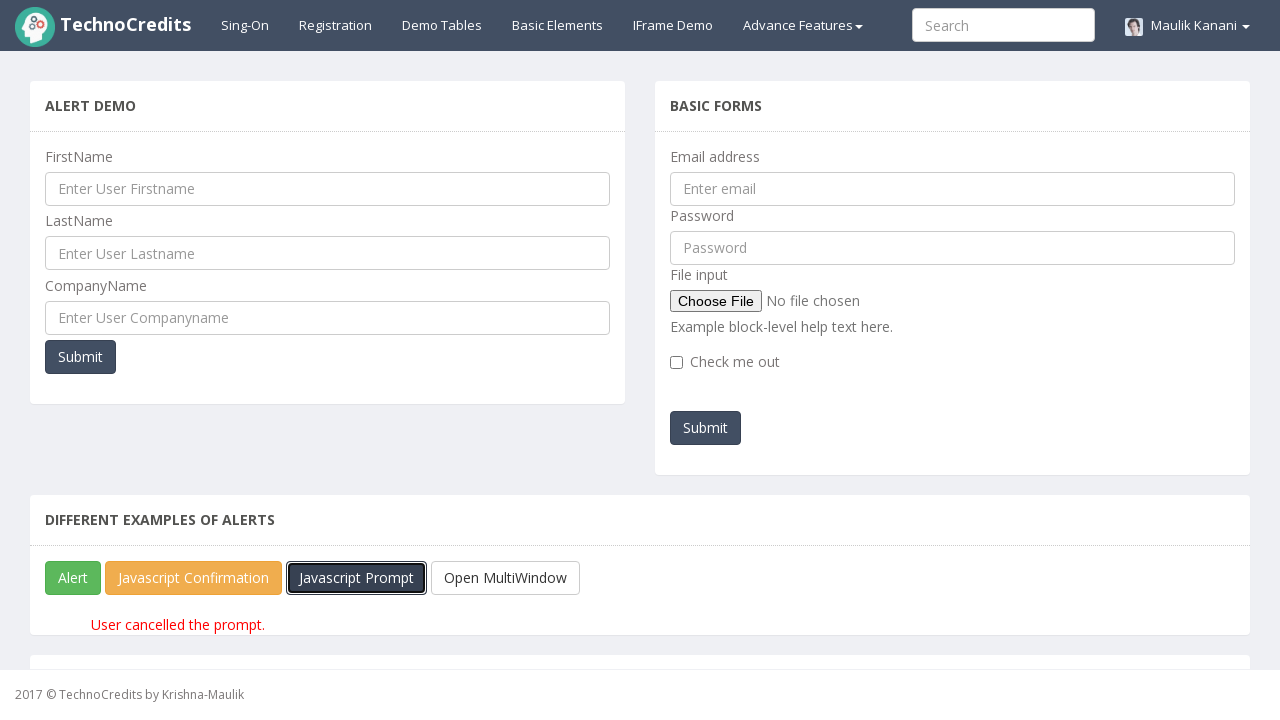

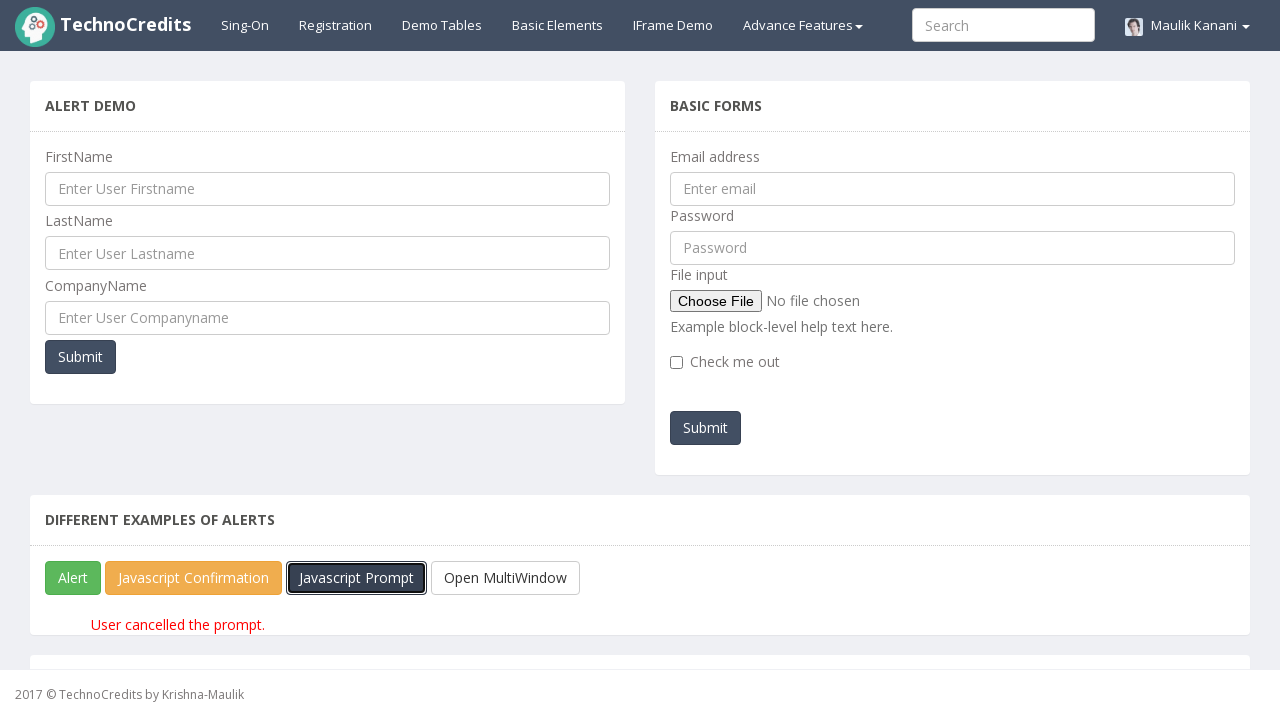